Tests the add/remove elements functionality by clicking the Add button to create an element, then clicking the Delete button to remove it

Starting URL: https://the-internet.herokuapp.com/add_remove_elements/

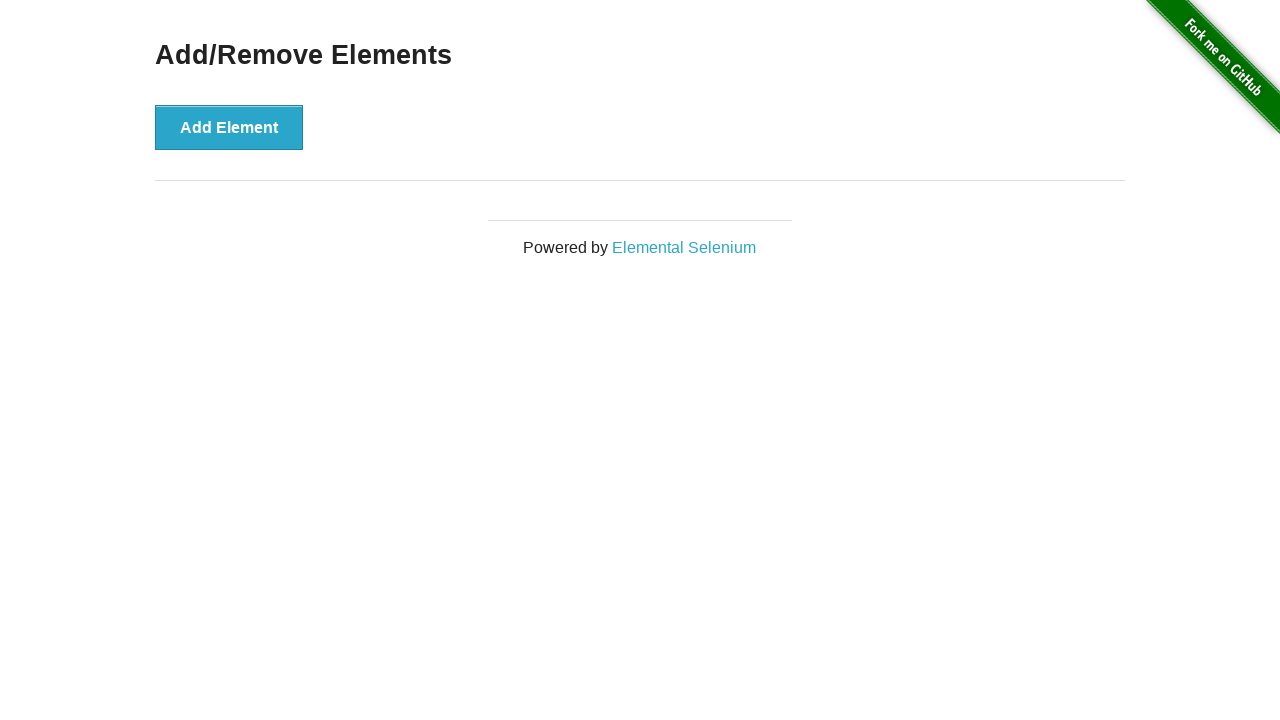

Clicked the Add Element button to create a new element at (229, 127) on button
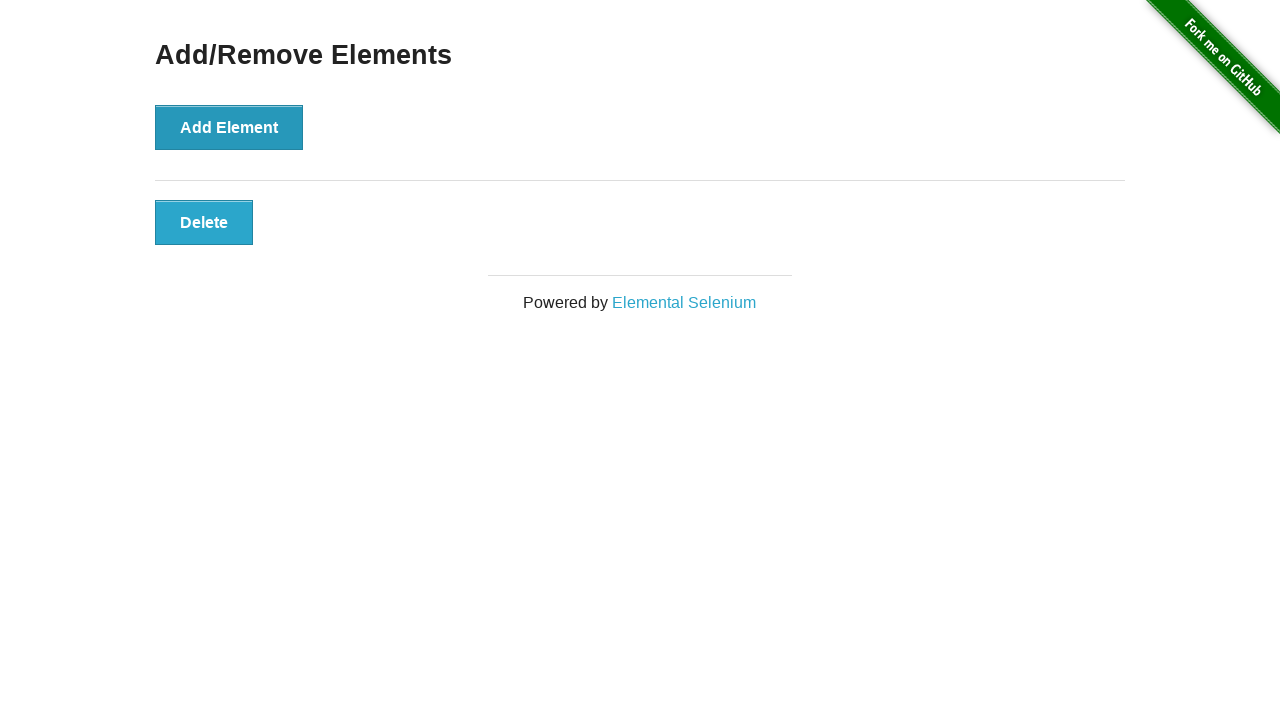

Delete button appeared after adding element
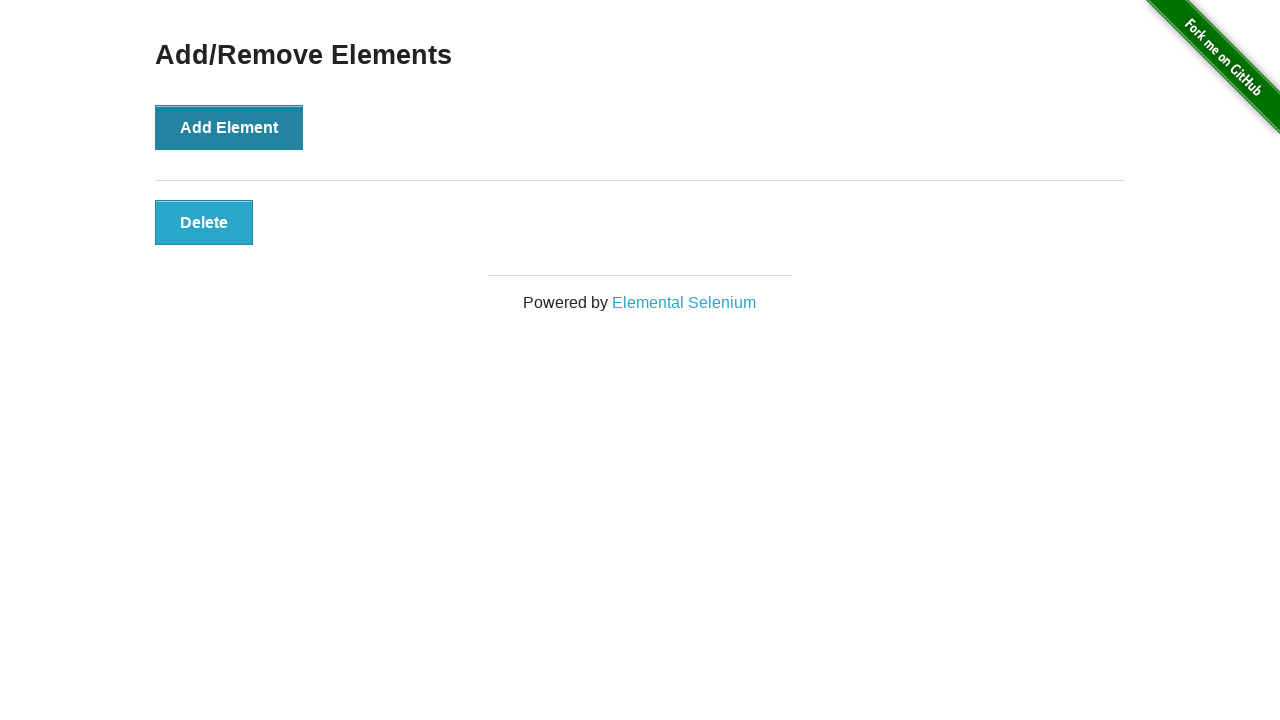

Clicked the Delete button to remove the element at (204, 222) on .added-manually
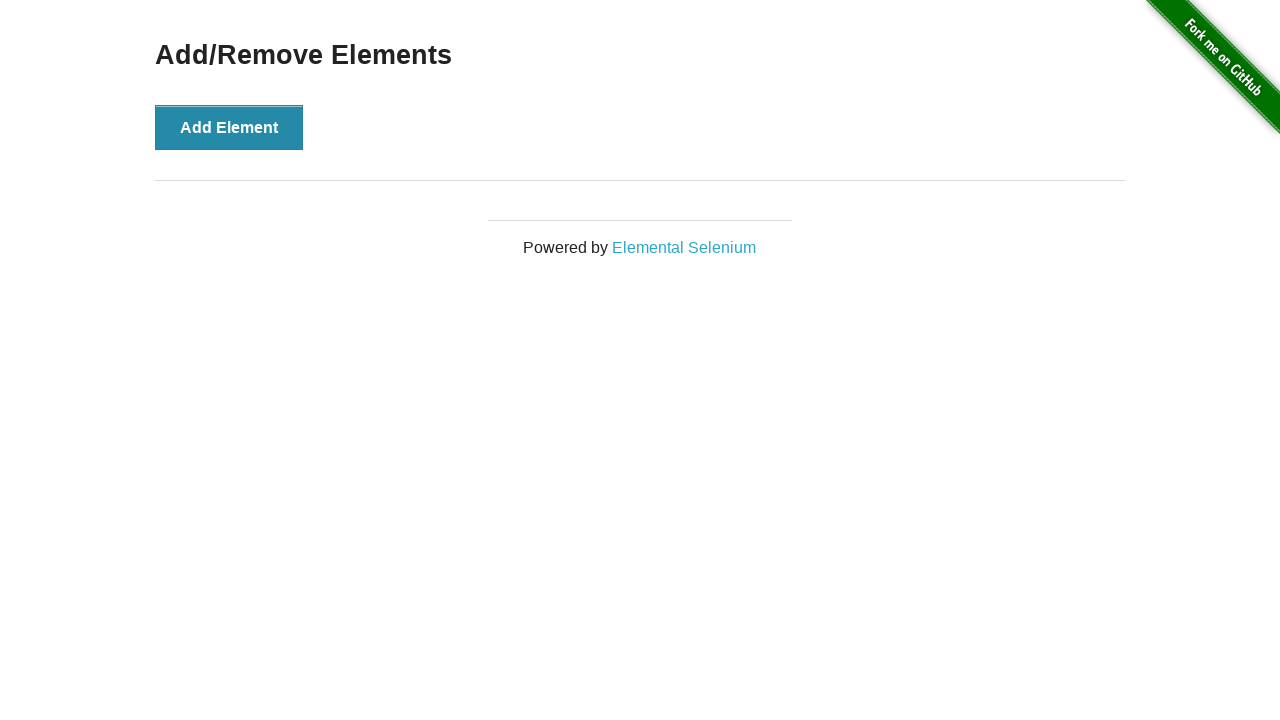

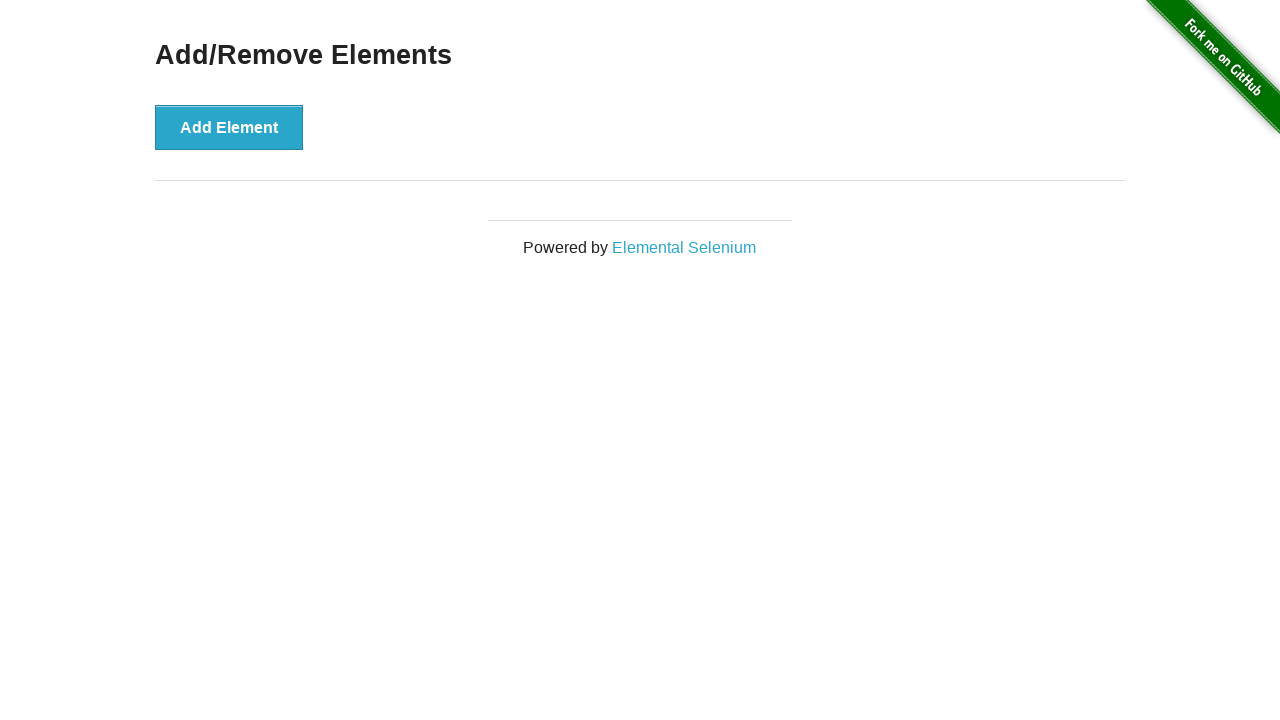